Tests the Playwright documentation homepage by verifying the page title contains "Playwright", checking that the "Get Started" link has the correct href attribute, clicking on it, and verifying navigation to the intro page.

Starting URL: https://playwright.dev/

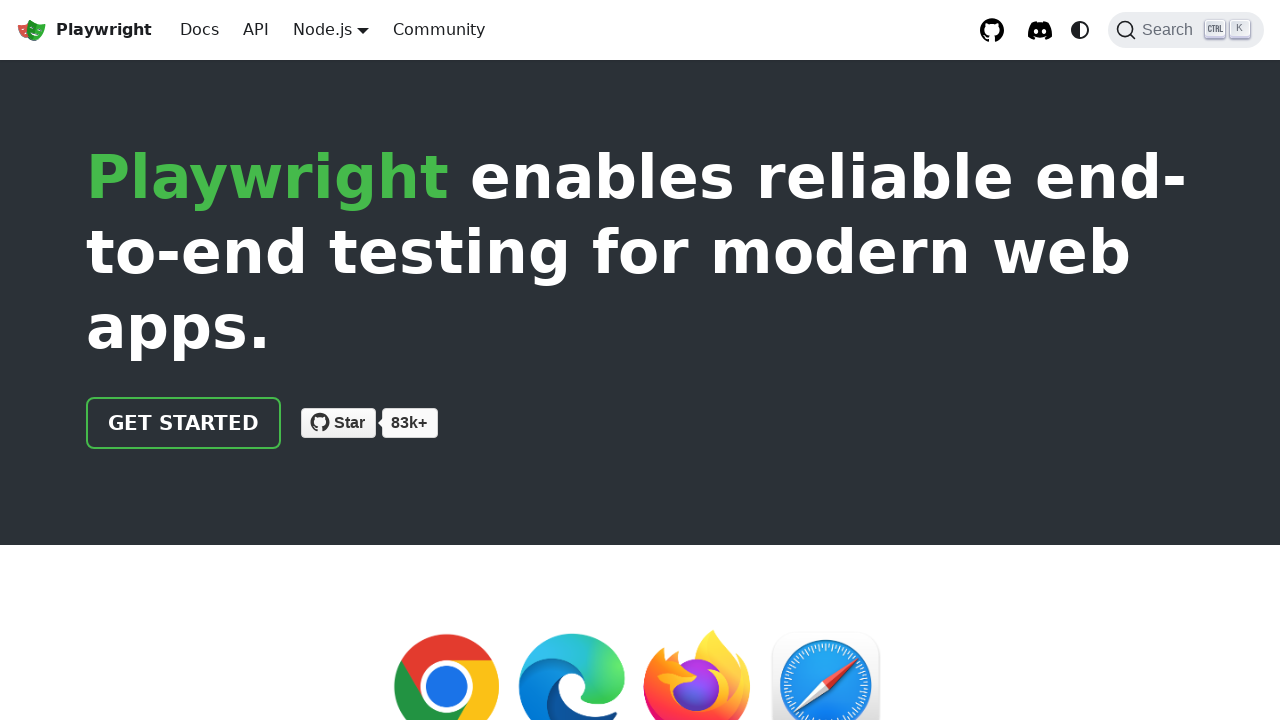

Verified page title contains 'Playwright'
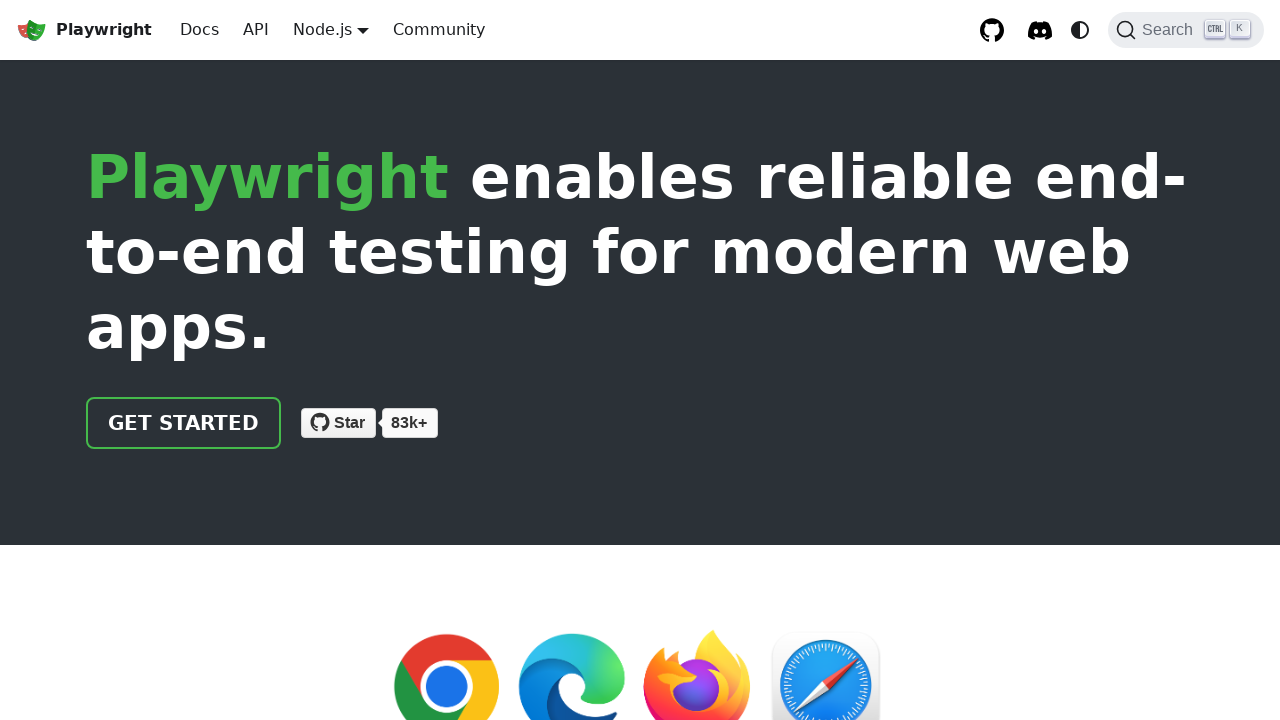

Located 'Get Started' link element
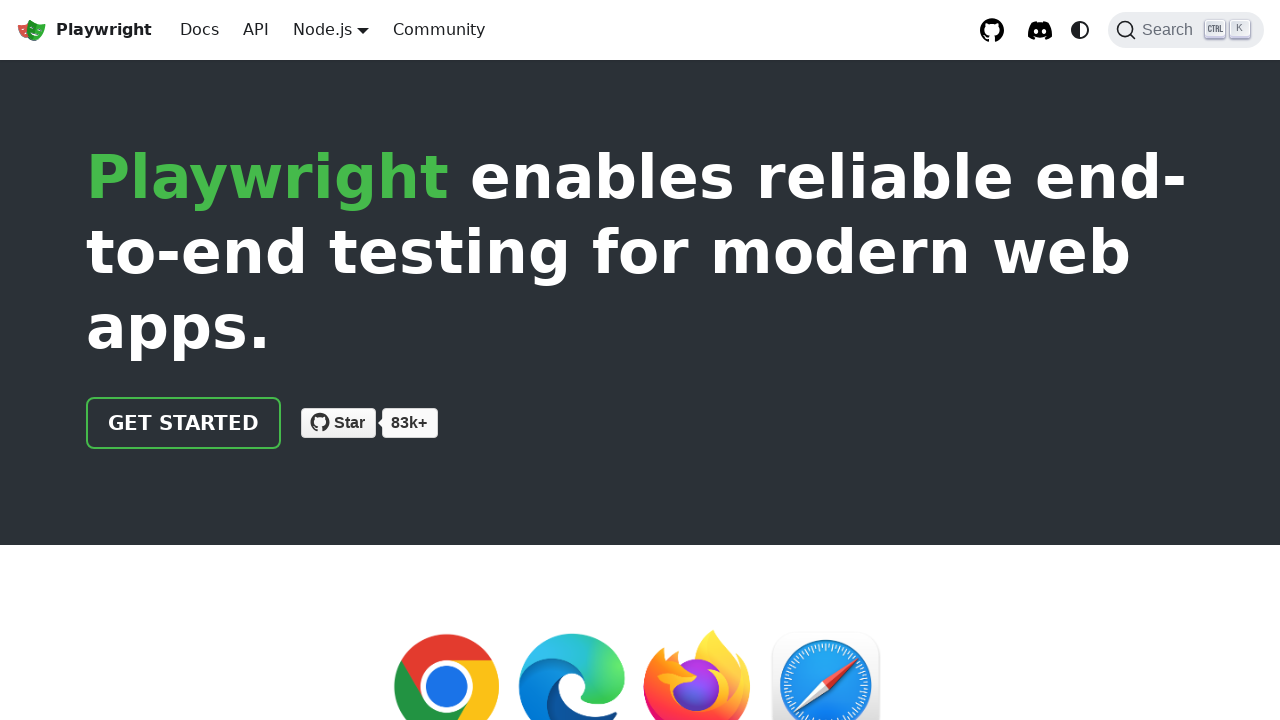

Verified 'Get Started' link href attribute equals '/docs/intro'
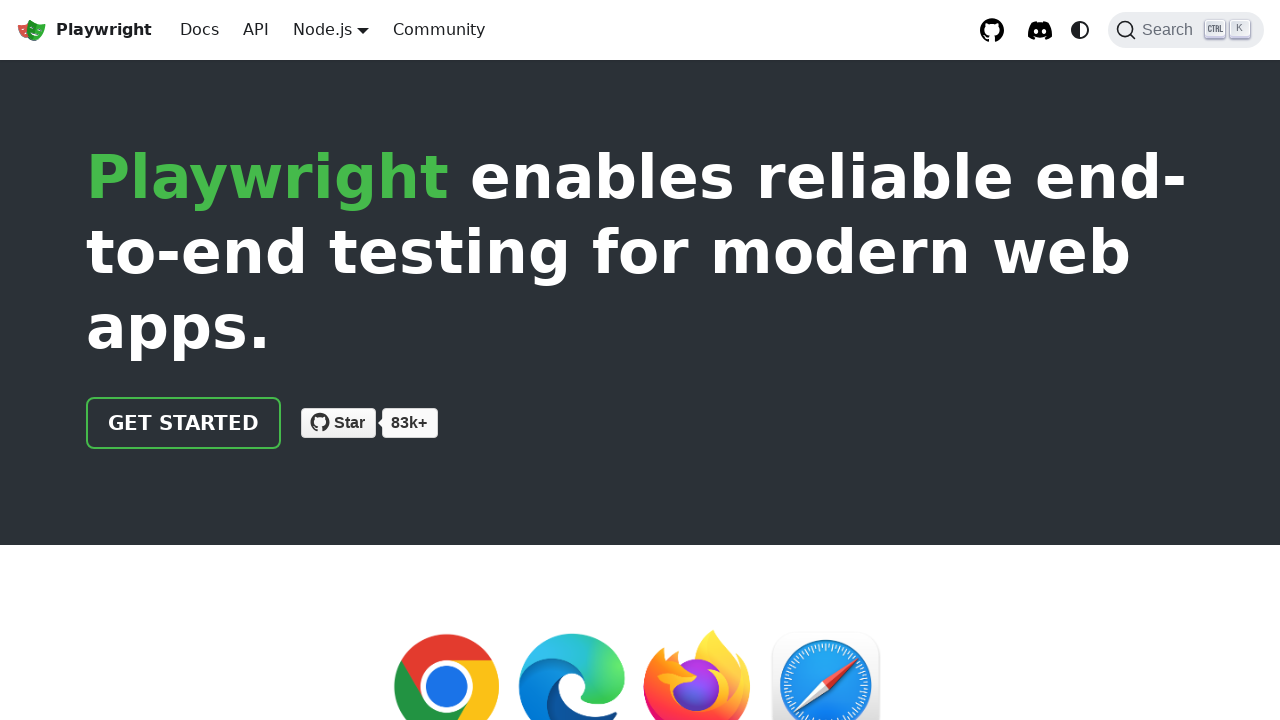

Clicked 'Get Started' link at (184, 423) on text=Get Started
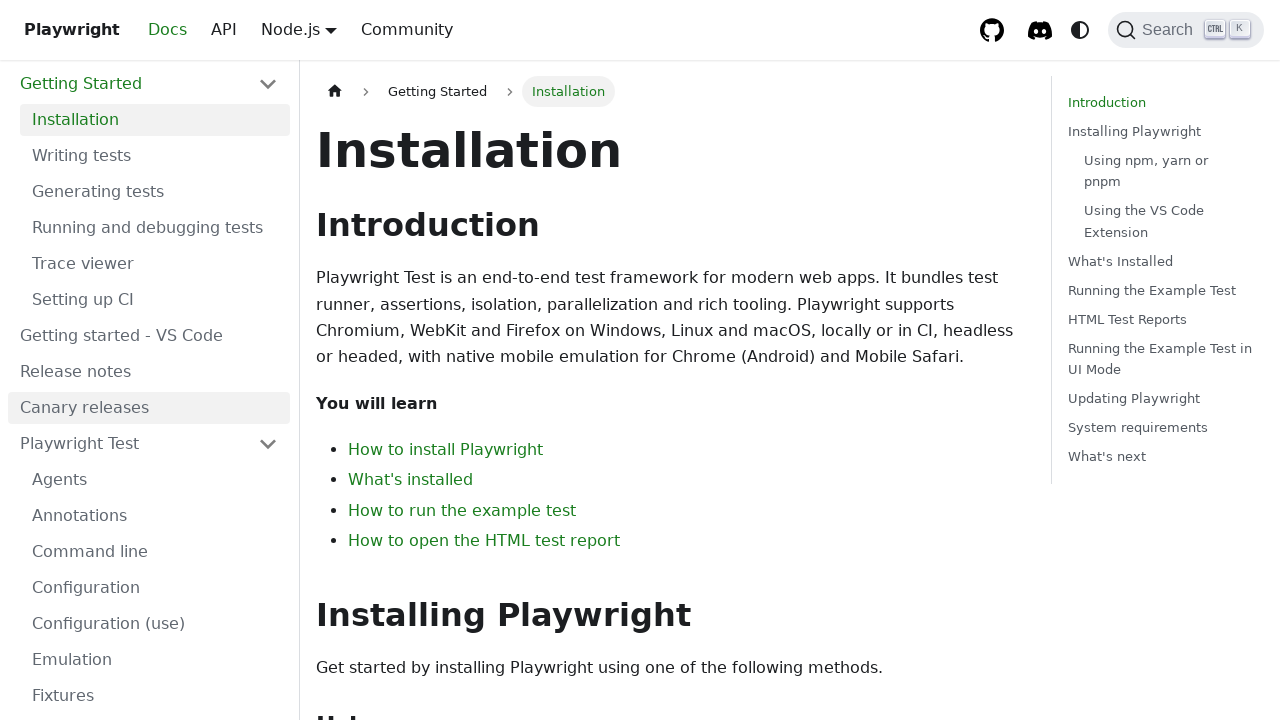

Navigated to intro page and URL verified
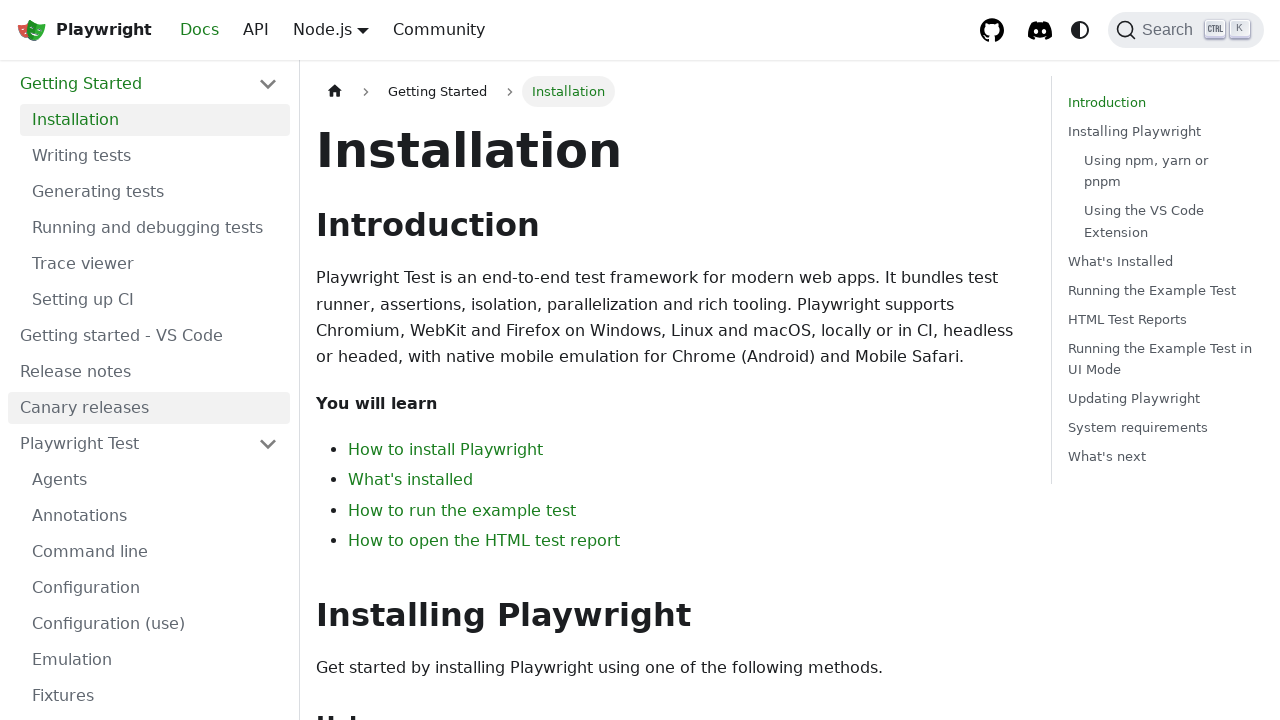

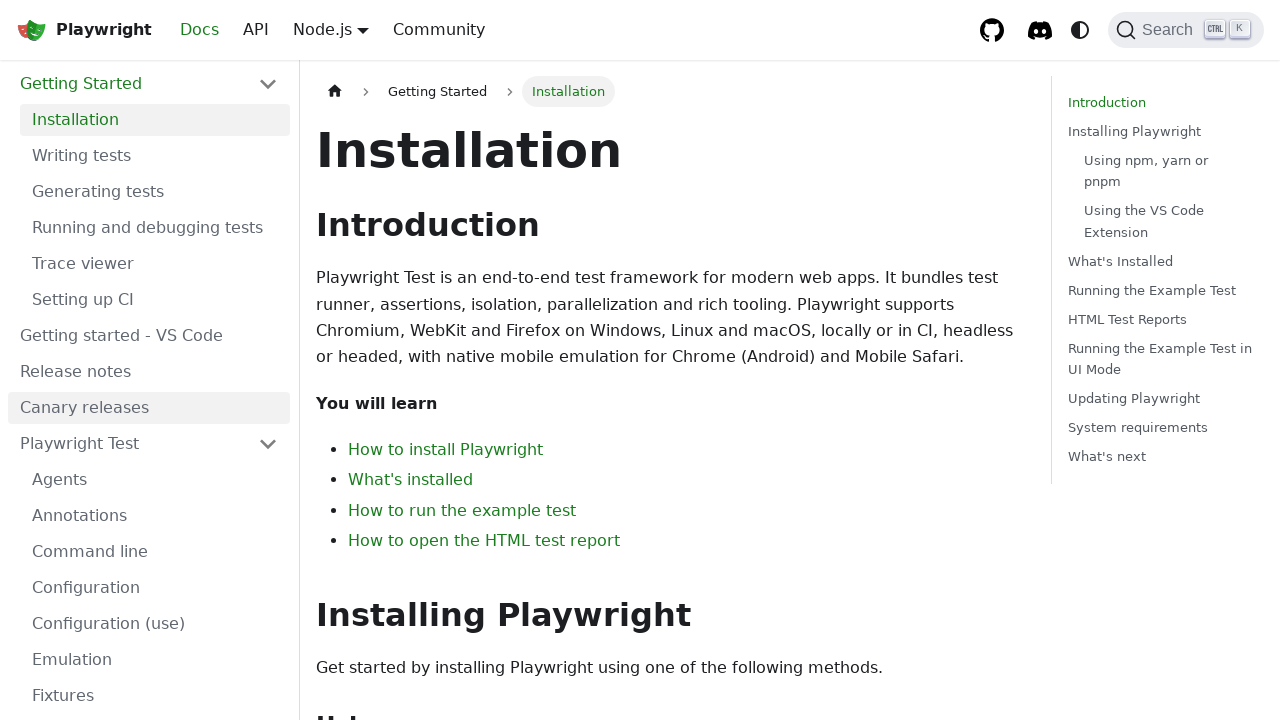